Tests dropdown selection functionality by selecting "India" from a dropdown menu

Starting URL: https://www.globalsqa.com/demo-site/select-dropdown-menu/

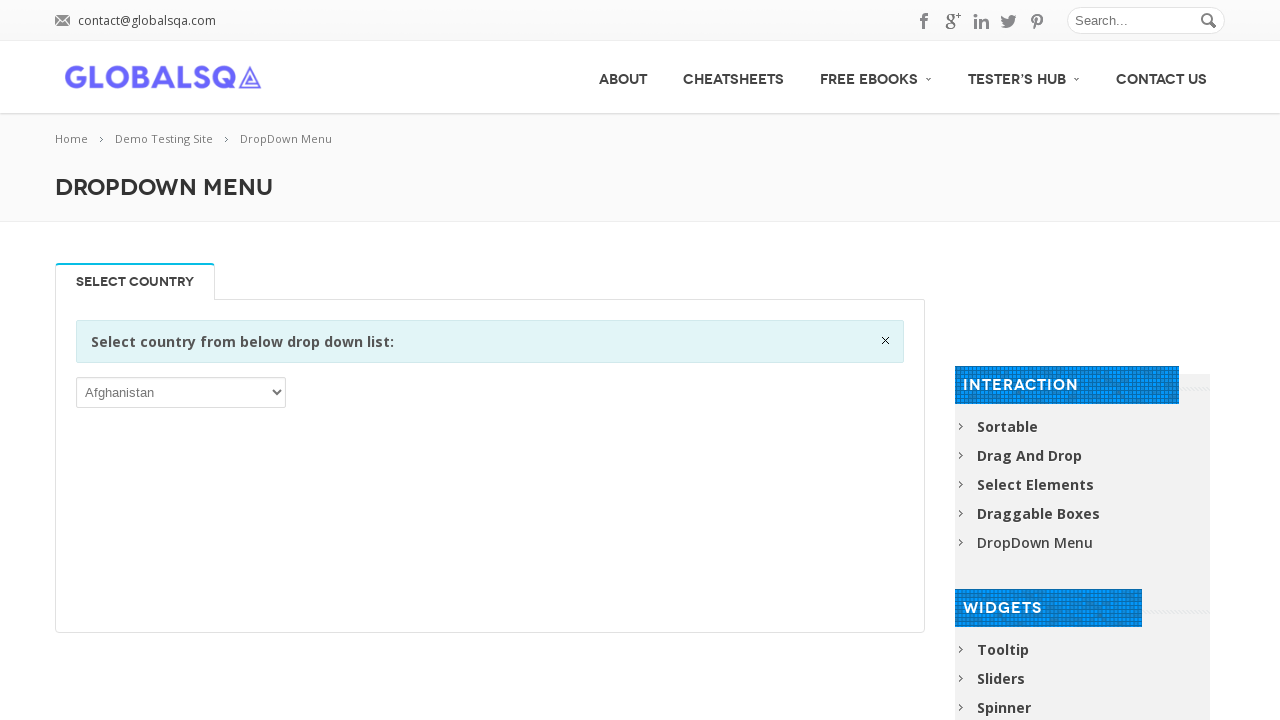

Waited for dropdown menu to load
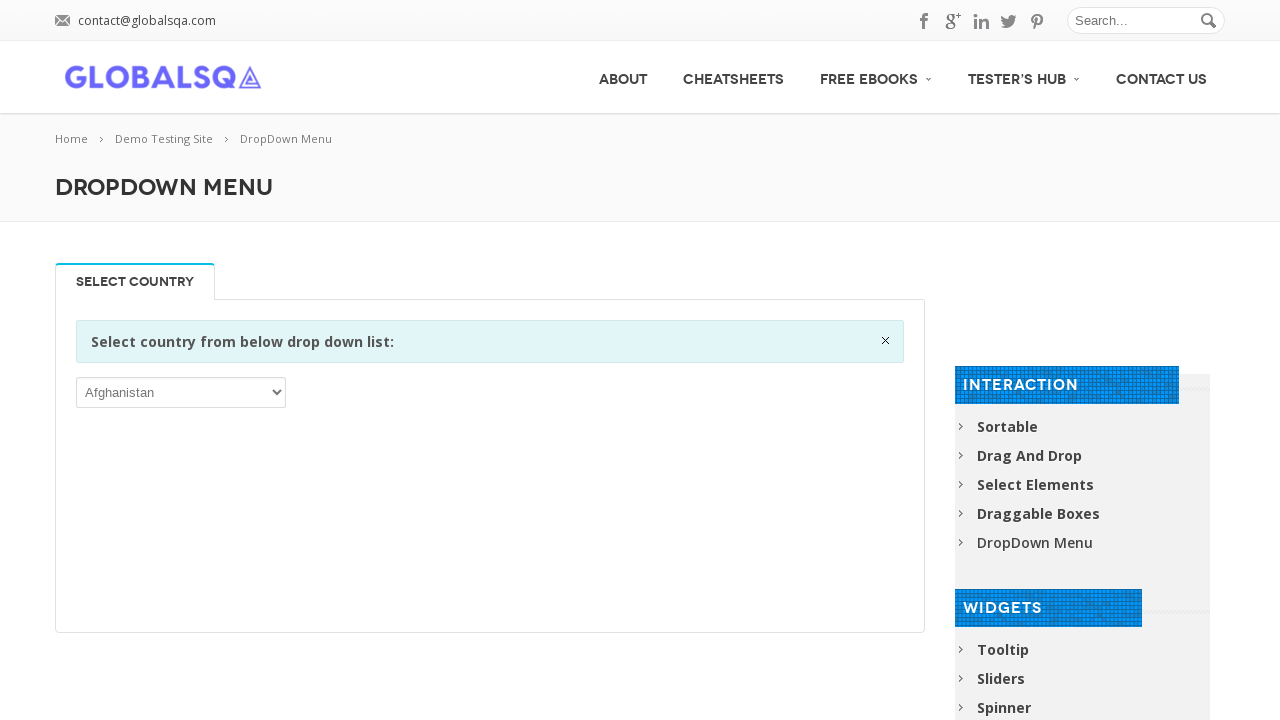

Selected 'India' from the dropdown menu on //*[@id="post-2646"]/div[2]/div/div/div/p/select
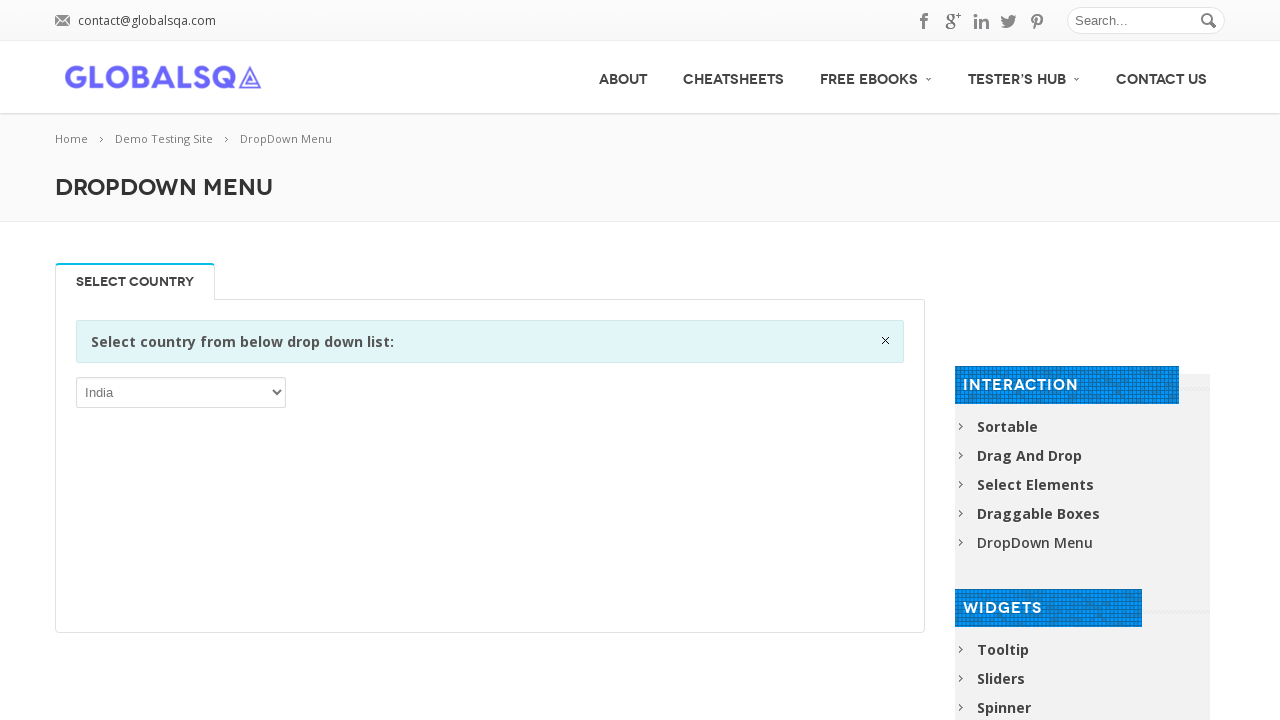

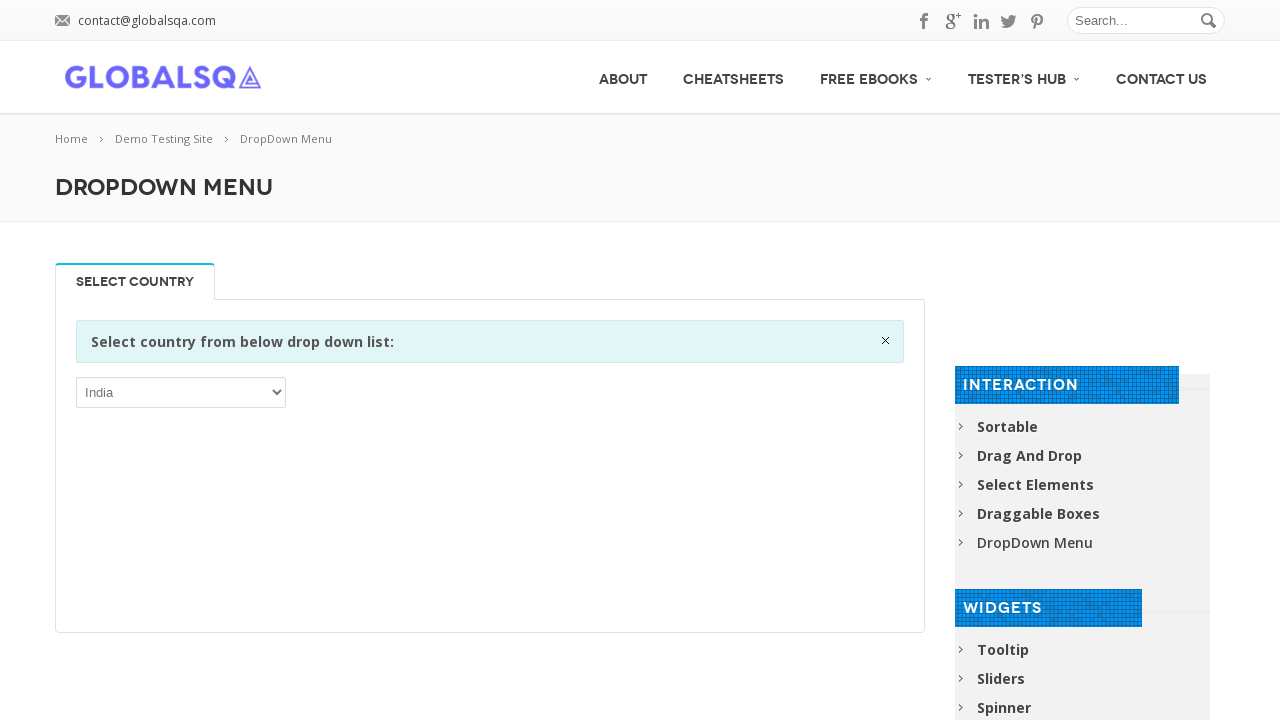